Tests a registration form by filling in first name, last name, and email fields, then submitting the form and verifying the success message

Starting URL: http://suninjuly.github.io/registration1.html

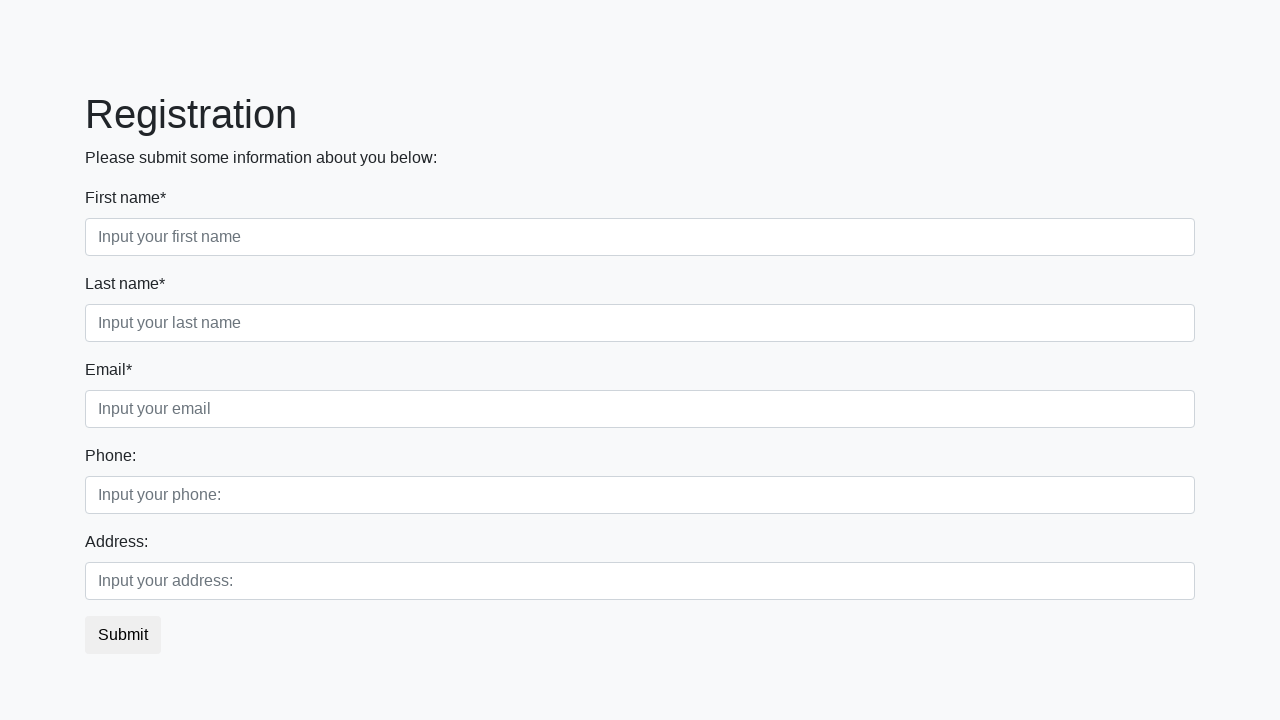

Filled first name field with 'johndoe' on div.first_block div.first_class input
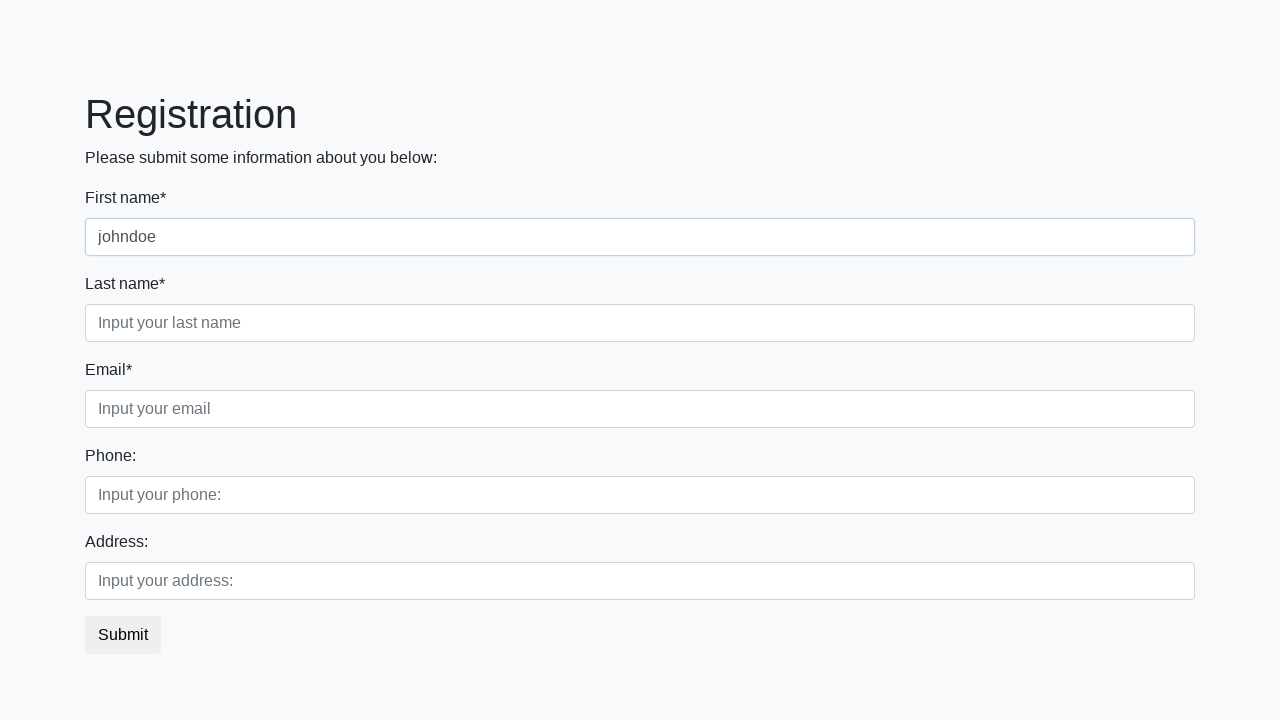

Filled last name field with 'smithson' on div.first_block div.second_class input
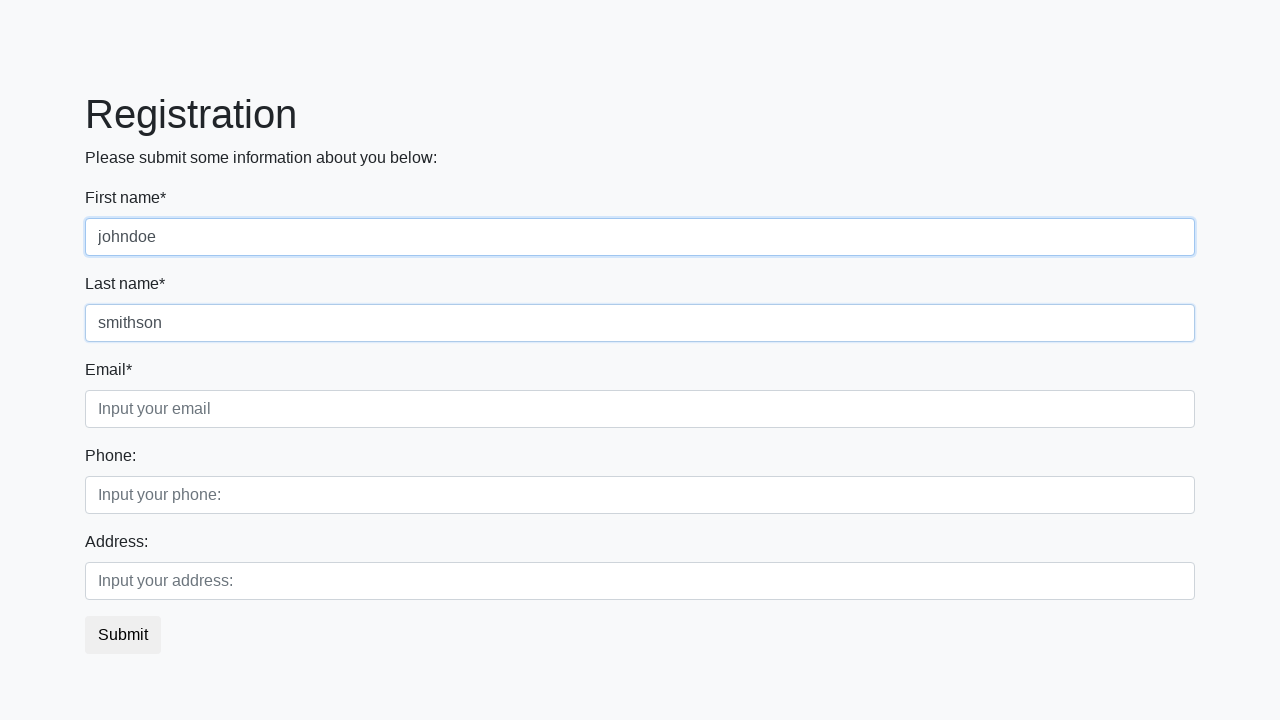

Filled email field with 'testuser@example.com' on div.first_block div.third_class input
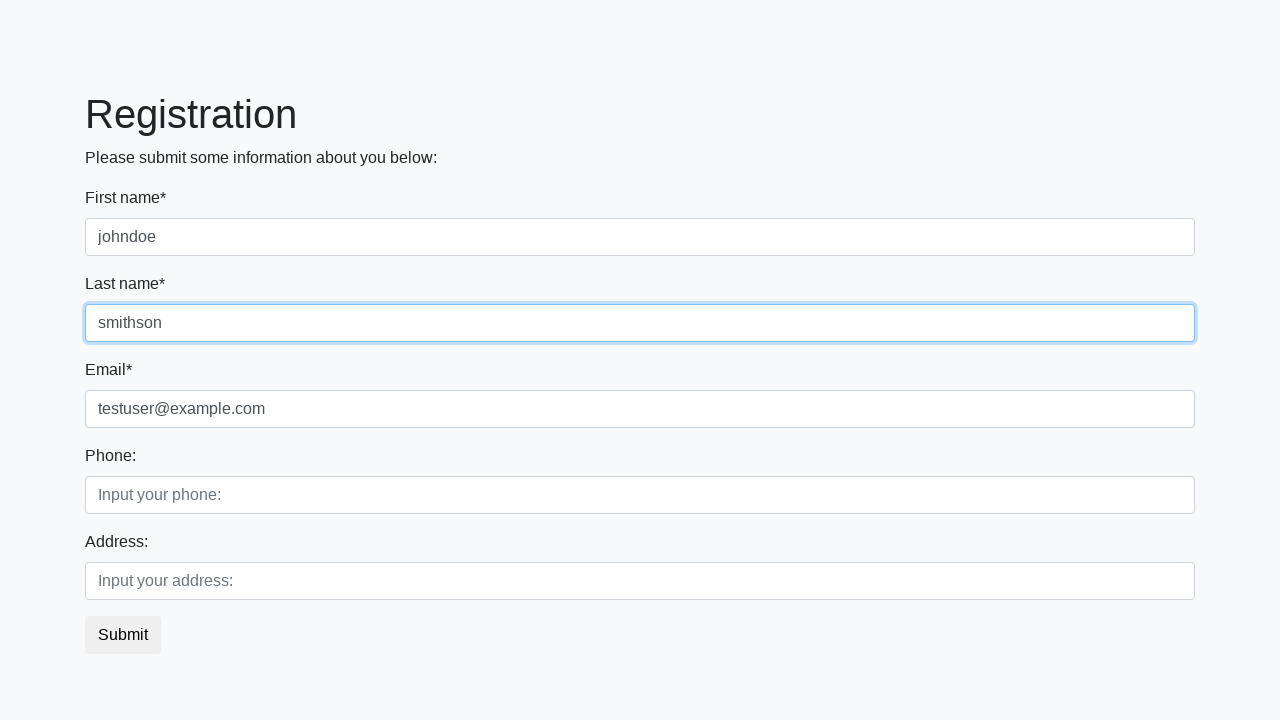

Clicked submit button at (123, 635) on button.btn
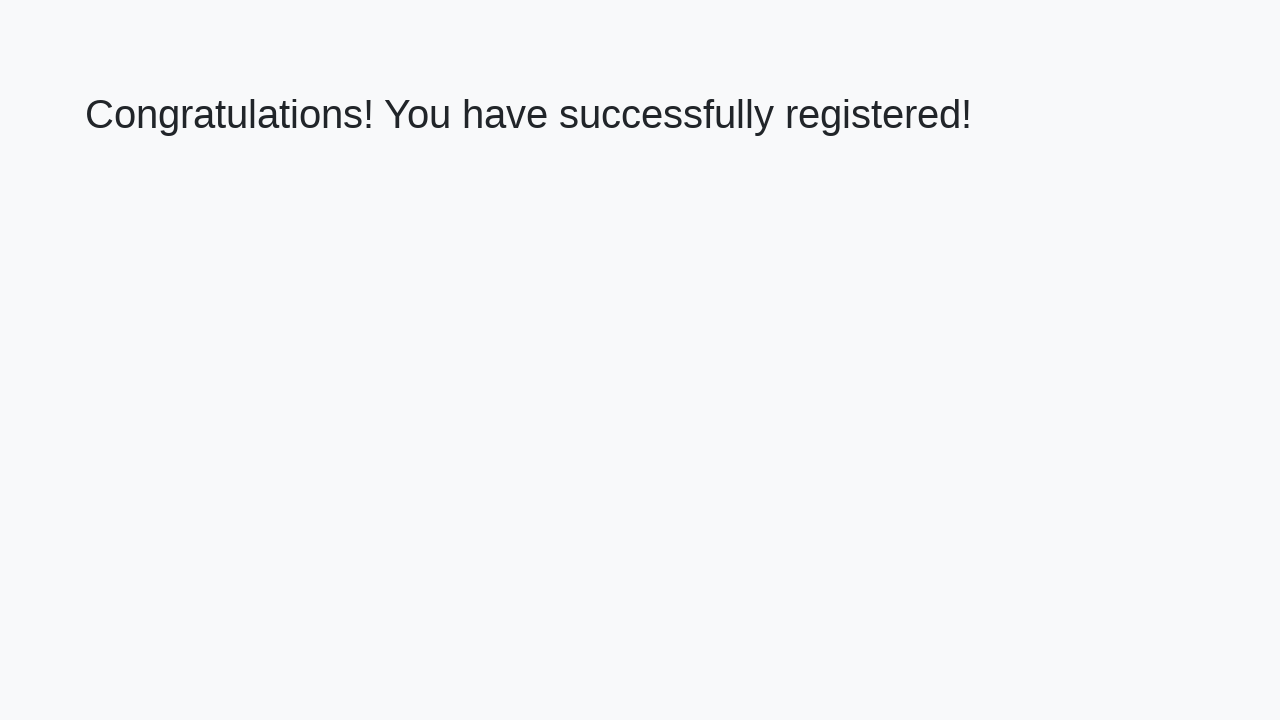

Success message appeared
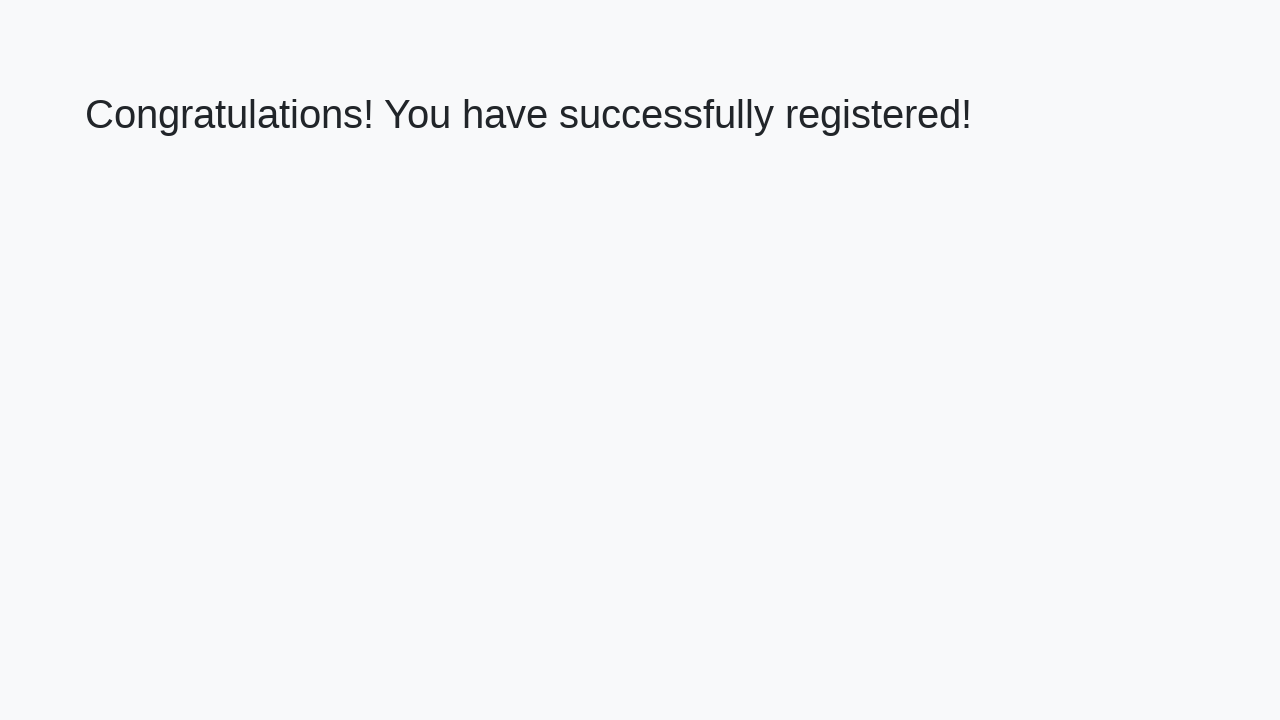

Retrieved success message: 'Congratulations! You have successfully registered!'
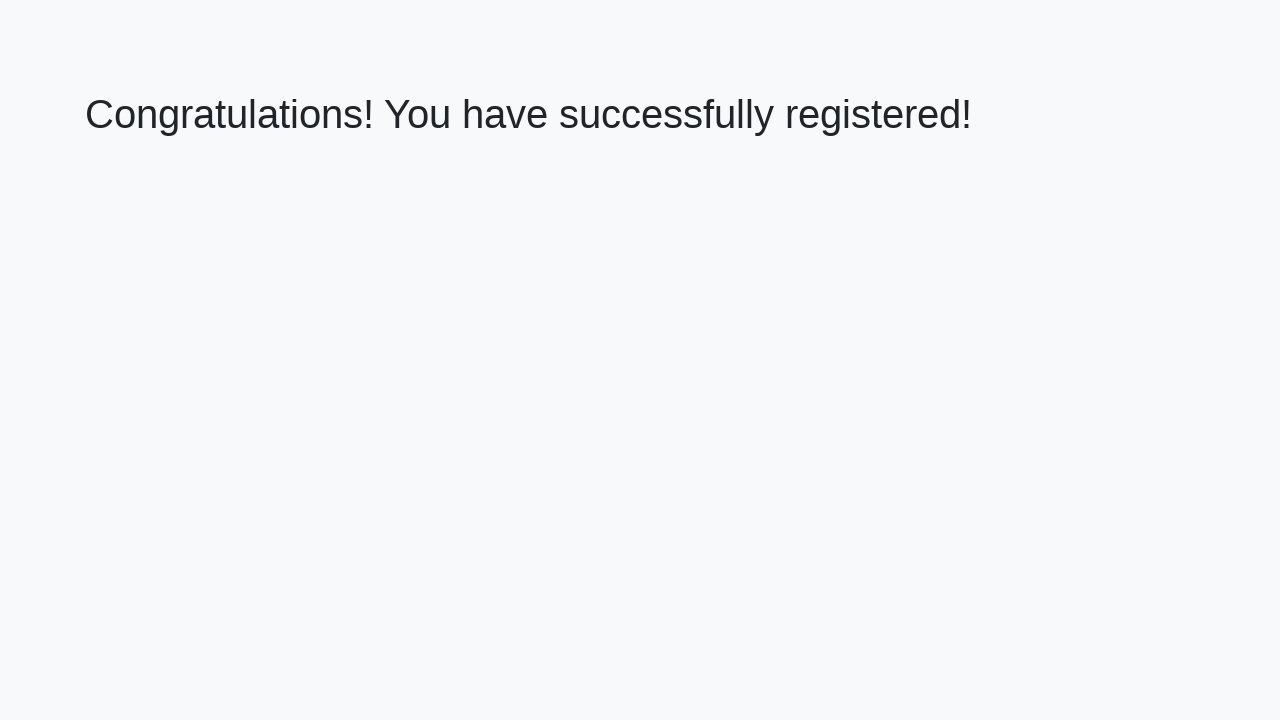

Verified success message text is correct
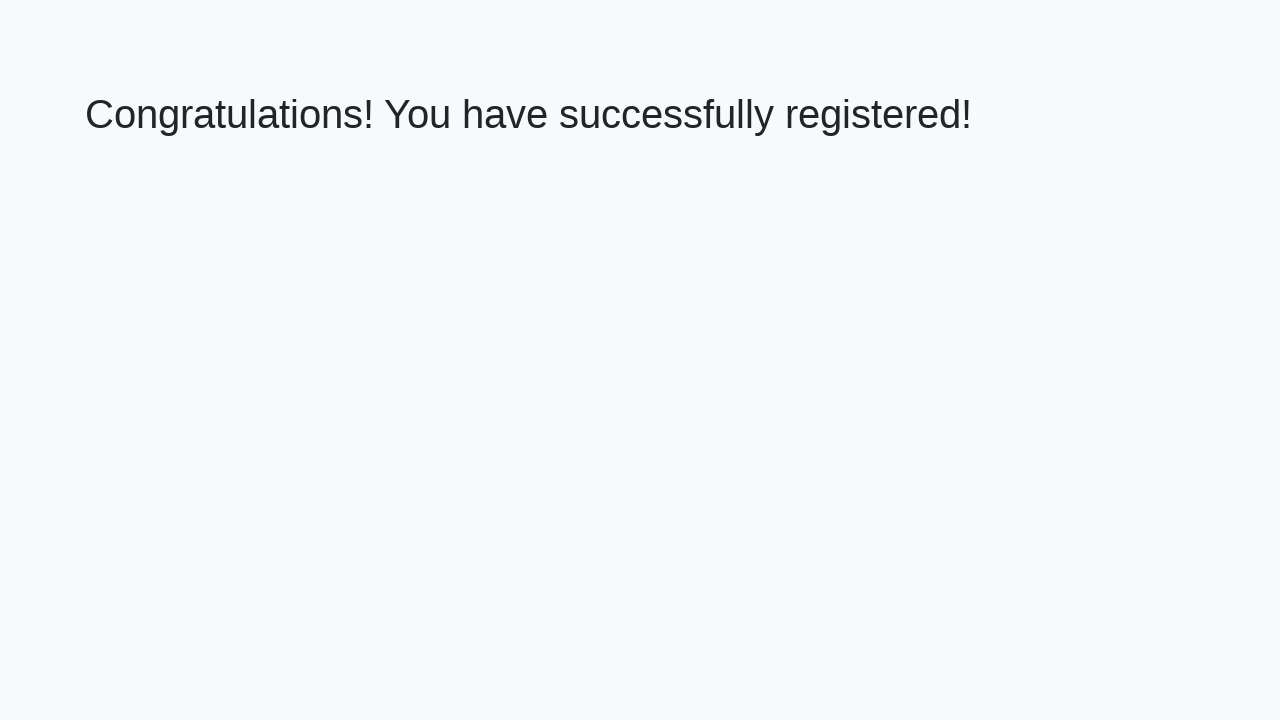

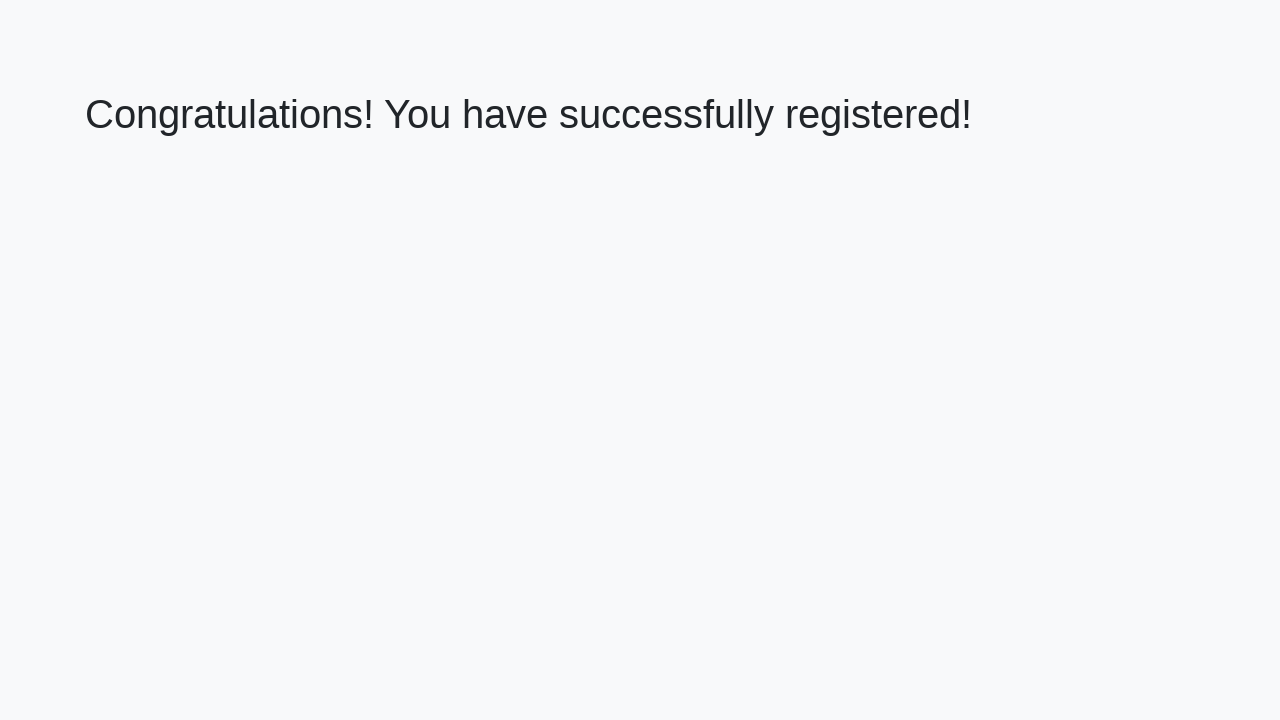